Tests Ajio website's search and filter functionality by searching for bags, applying gender and category filters, and verifying the results are displayed

Starting URL: https://www.ajio.com/

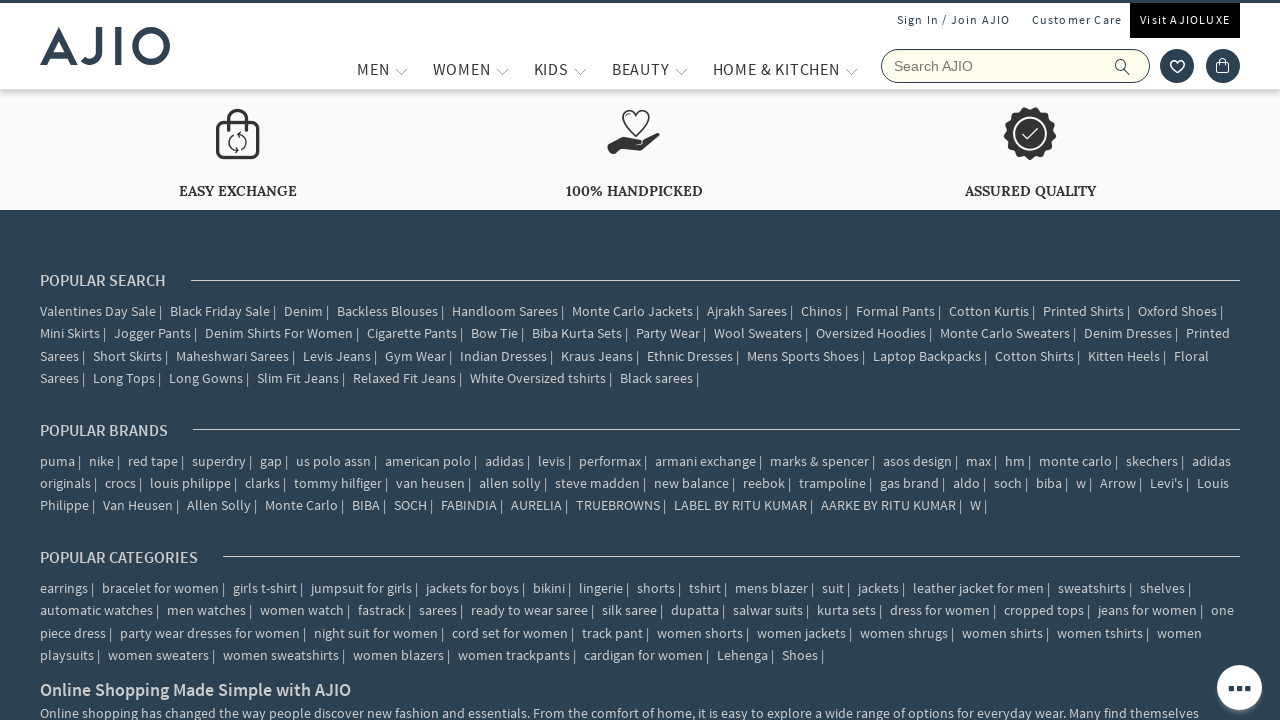

Filled search field with 'bags' on input
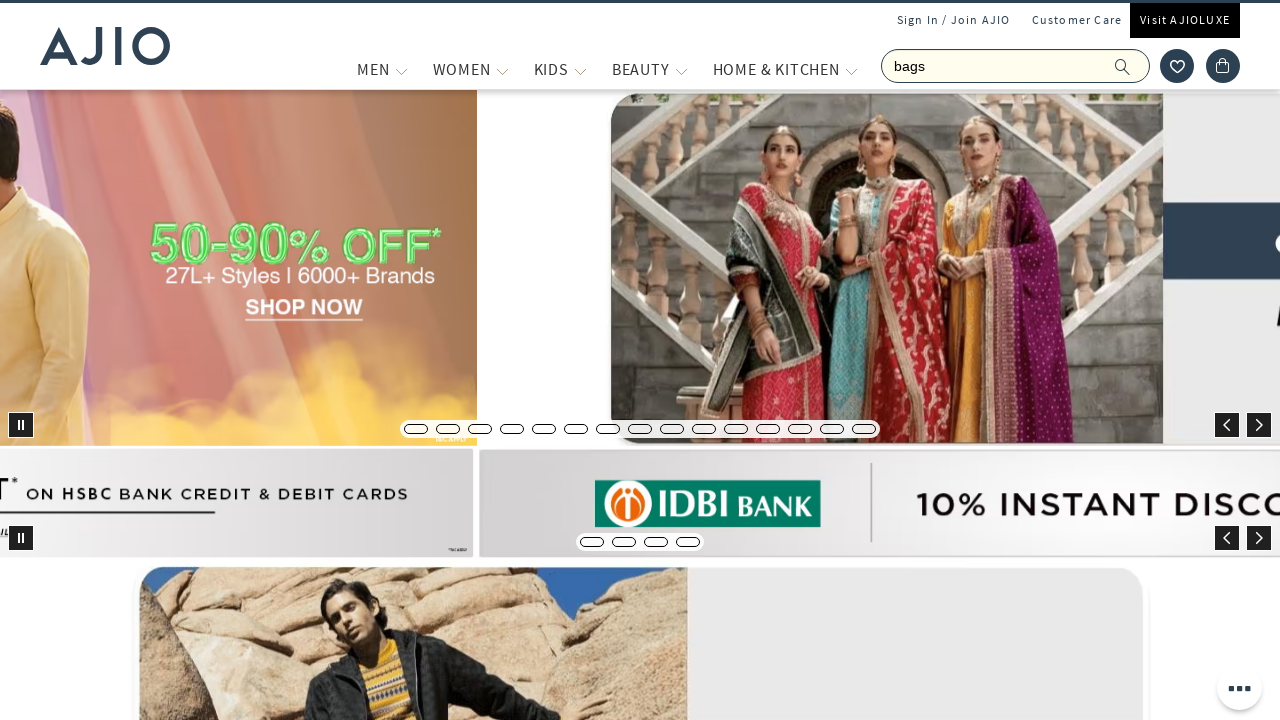

Clicked search button to search for bags at (1123, 66) on .ic-search
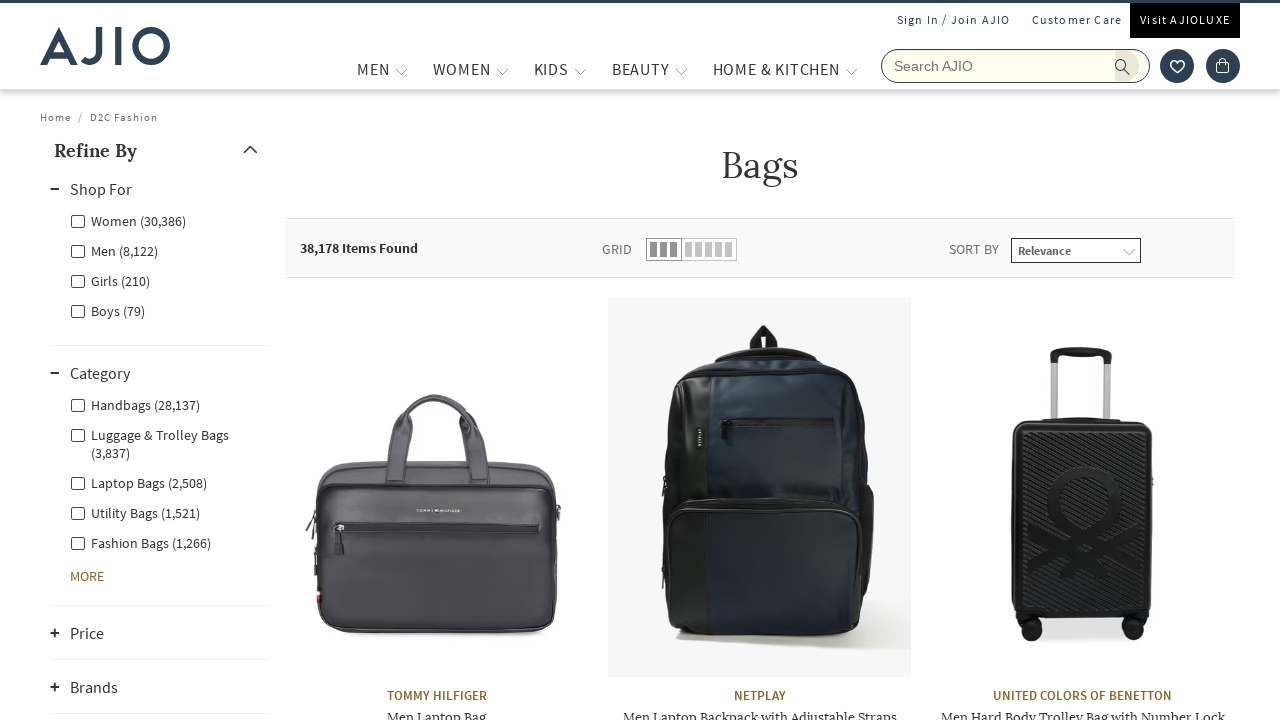

Applied gender filter for Men at (114, 250) on (//label[contains(@class,'facet-linkname facet-linkname-genderfilter')])[2]
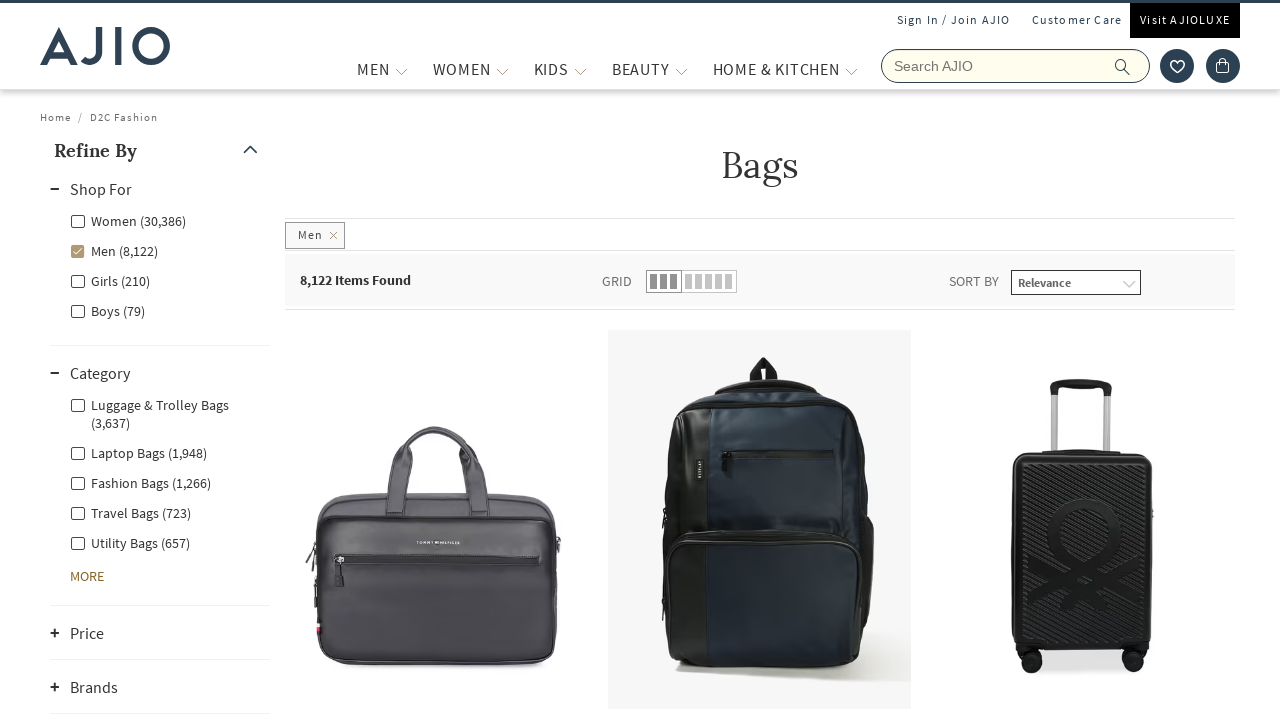

Applied category filter for Fashion Bags at (138, 452) on (//label[contains(@class,'facet-linkname facet-linkname-l1l3nestedcategory')])[2
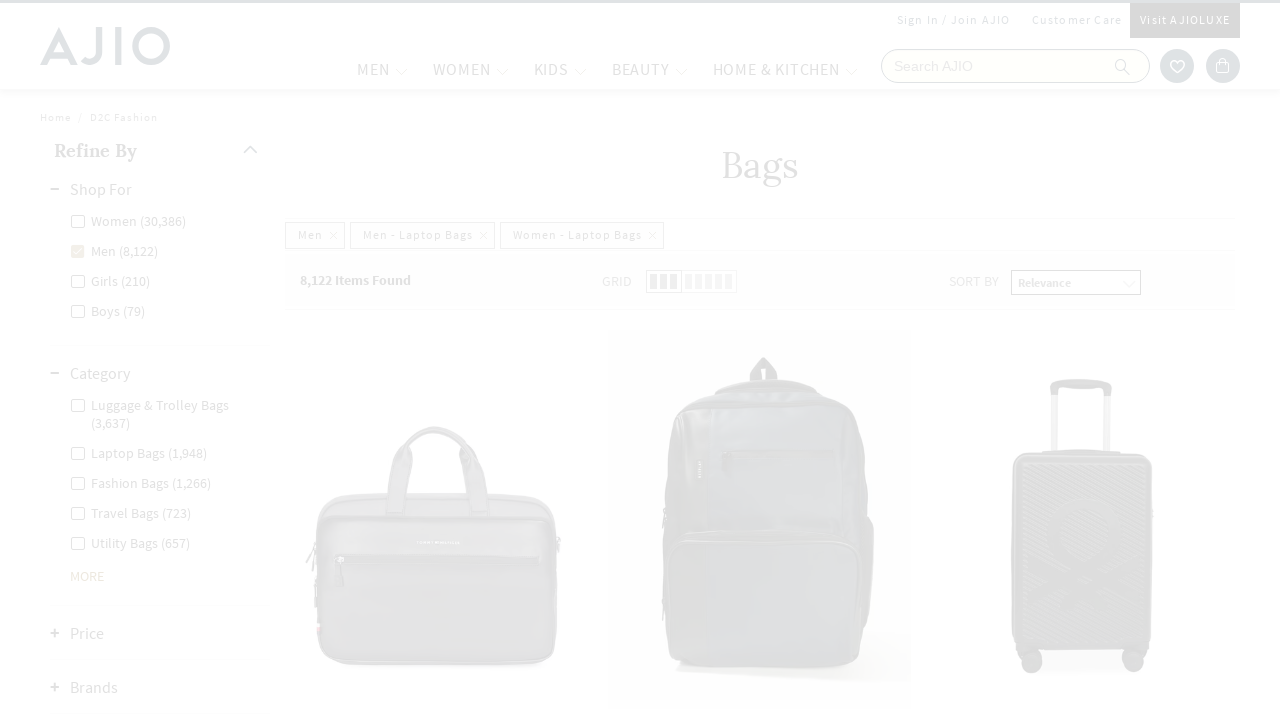

Search results loaded and items count is displayed
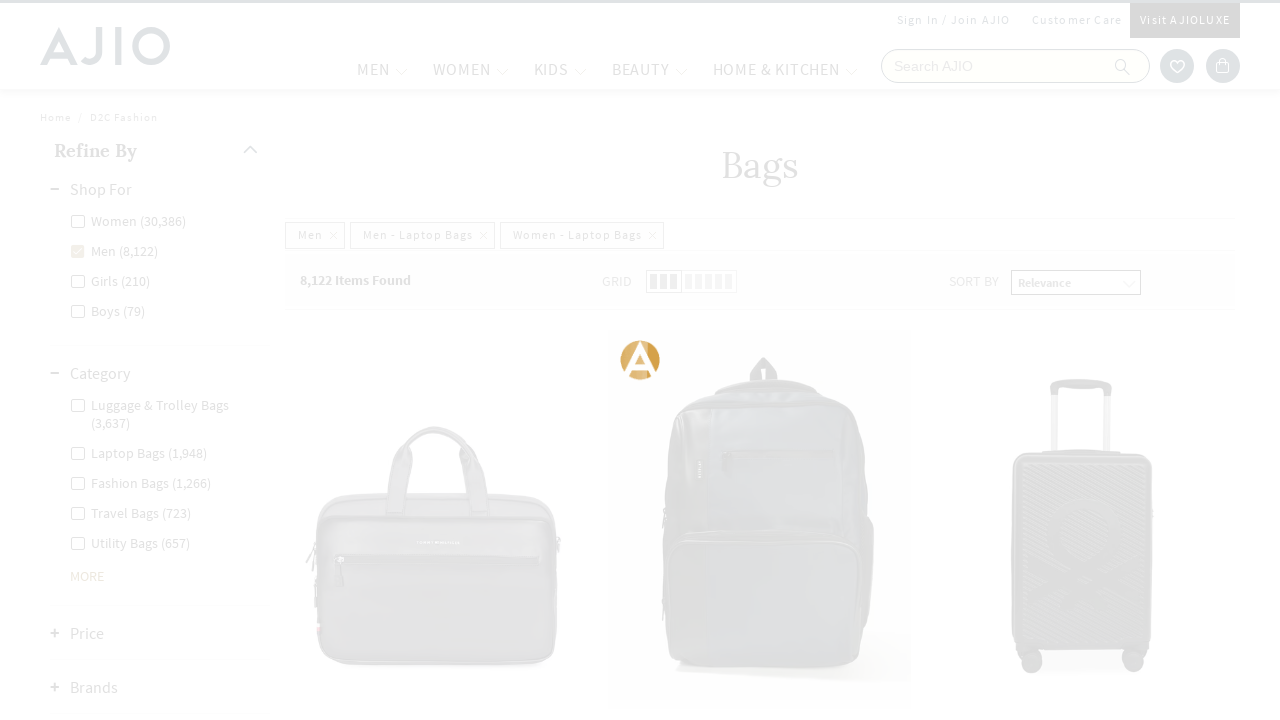

Brand filters are displayed
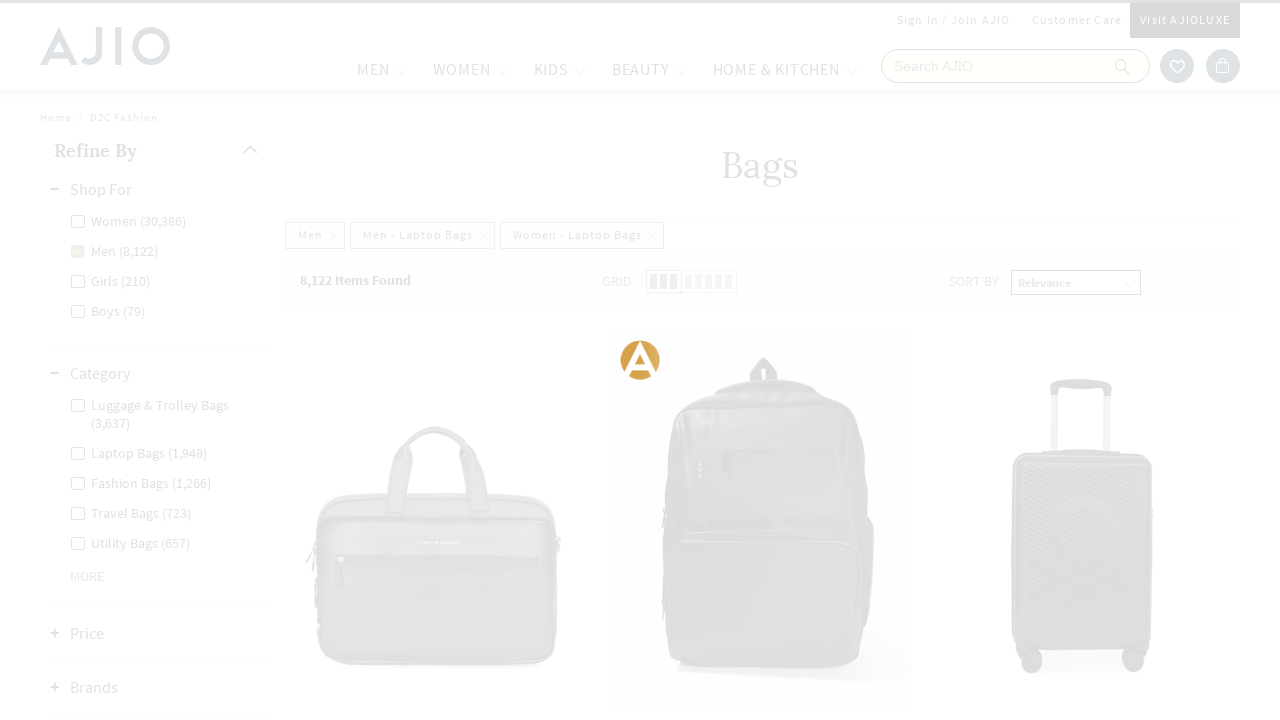

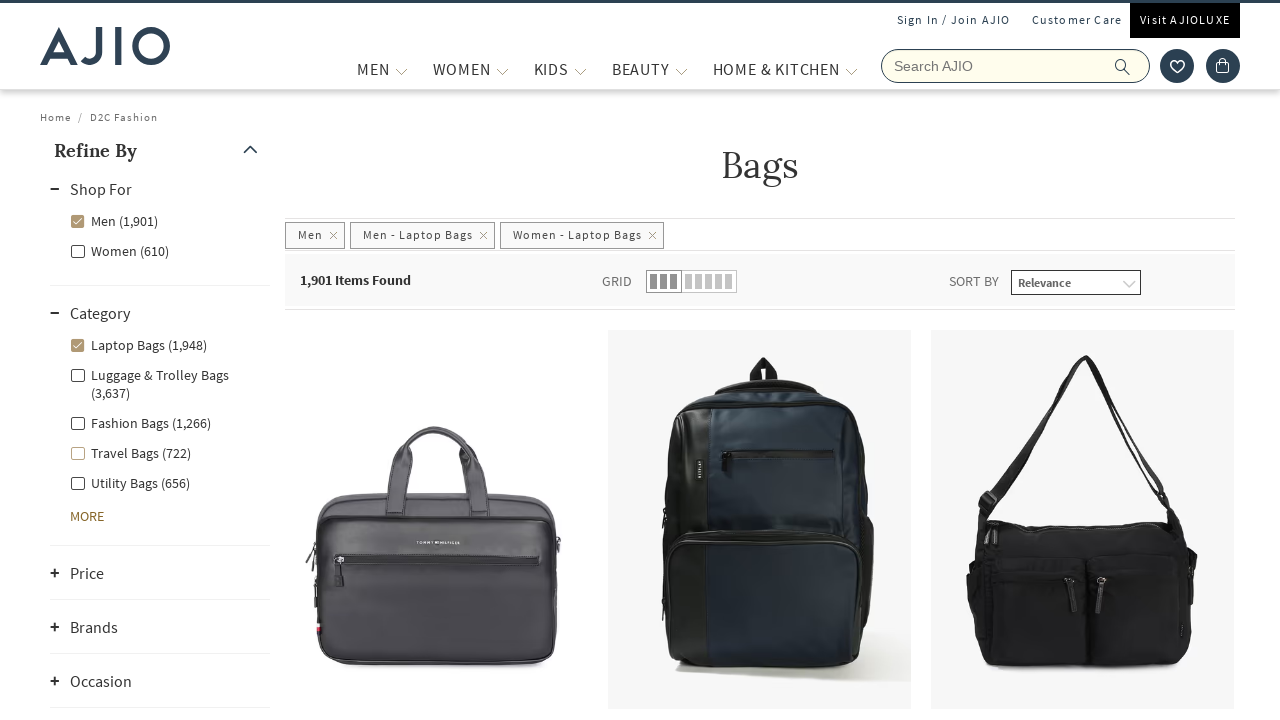